Tests drag and drop functionality by dragging a draggable element and dropping it onto a droppable target

Starting URL: https://jqueryui.com/resources/demos/droppable/default.html

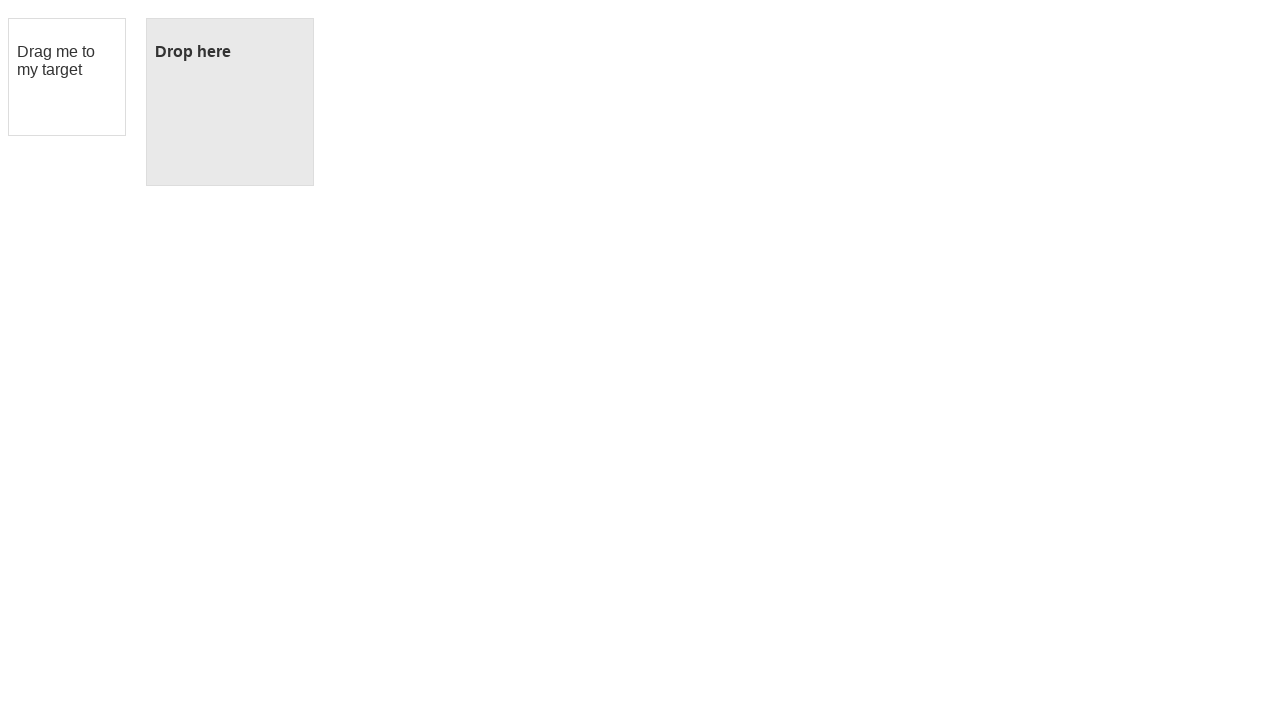

Located draggable element
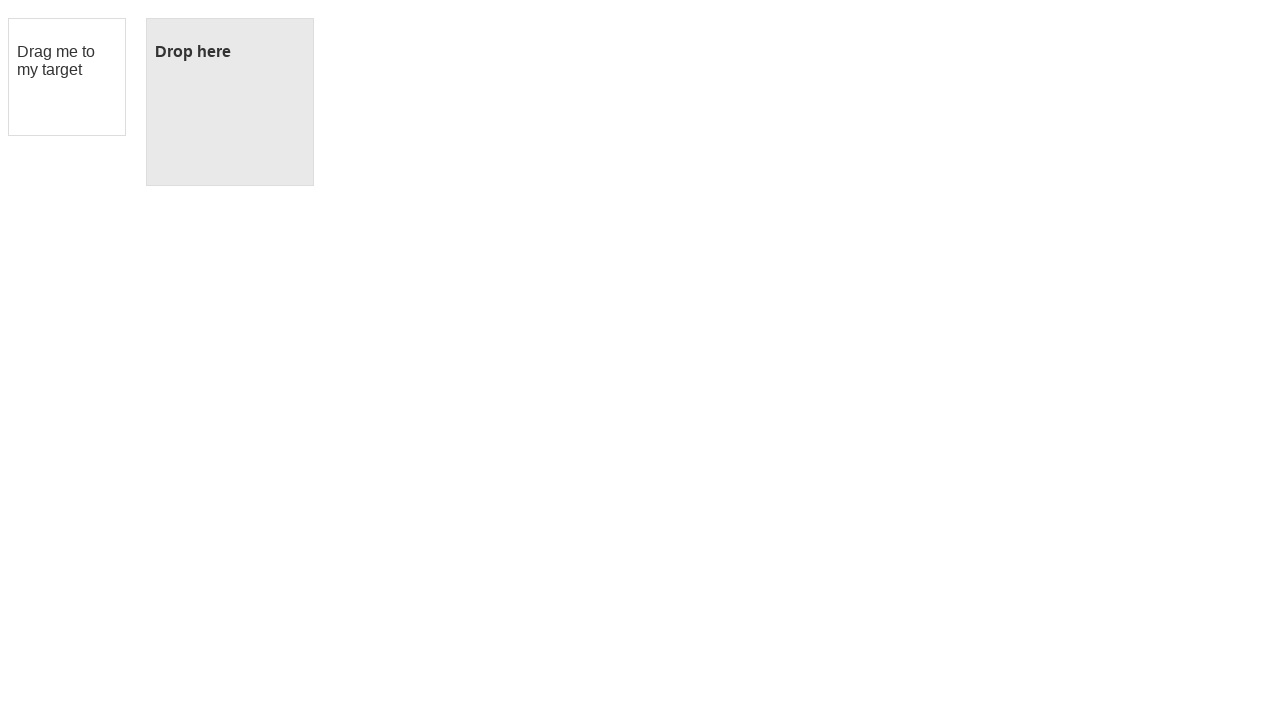

Located droppable target element
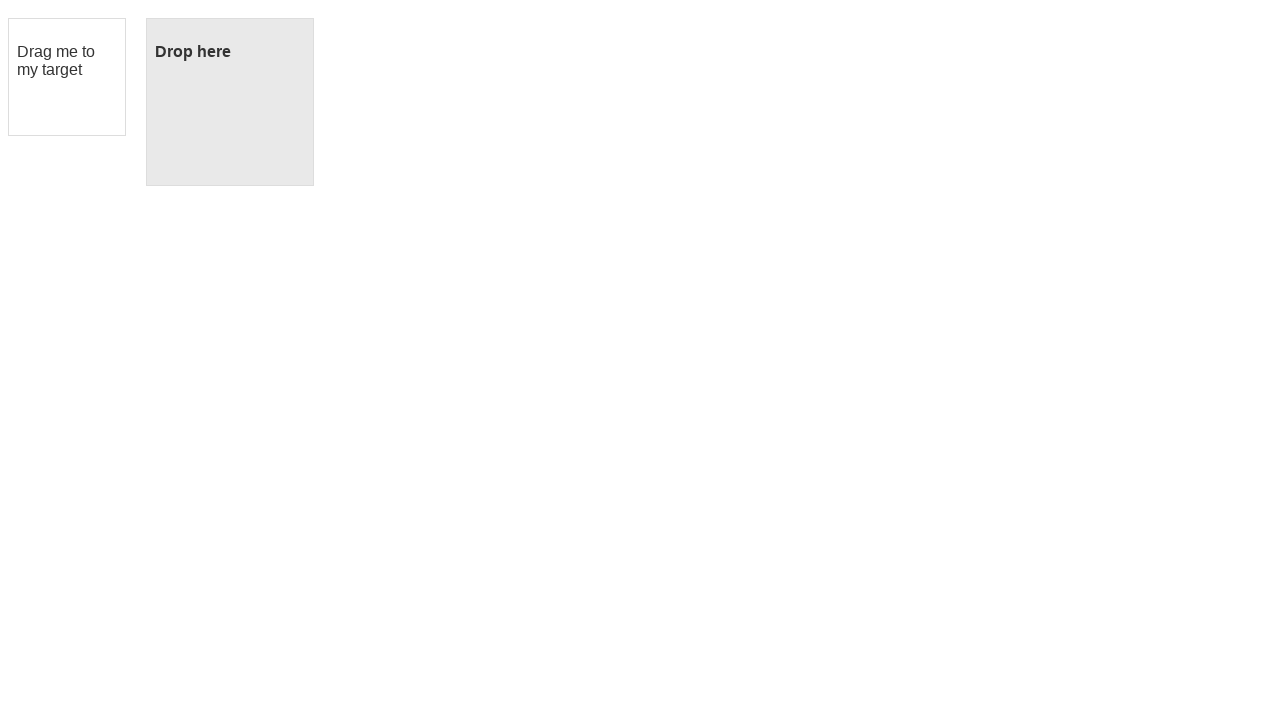

Dragged draggable element and dropped it onto droppable target at (230, 102)
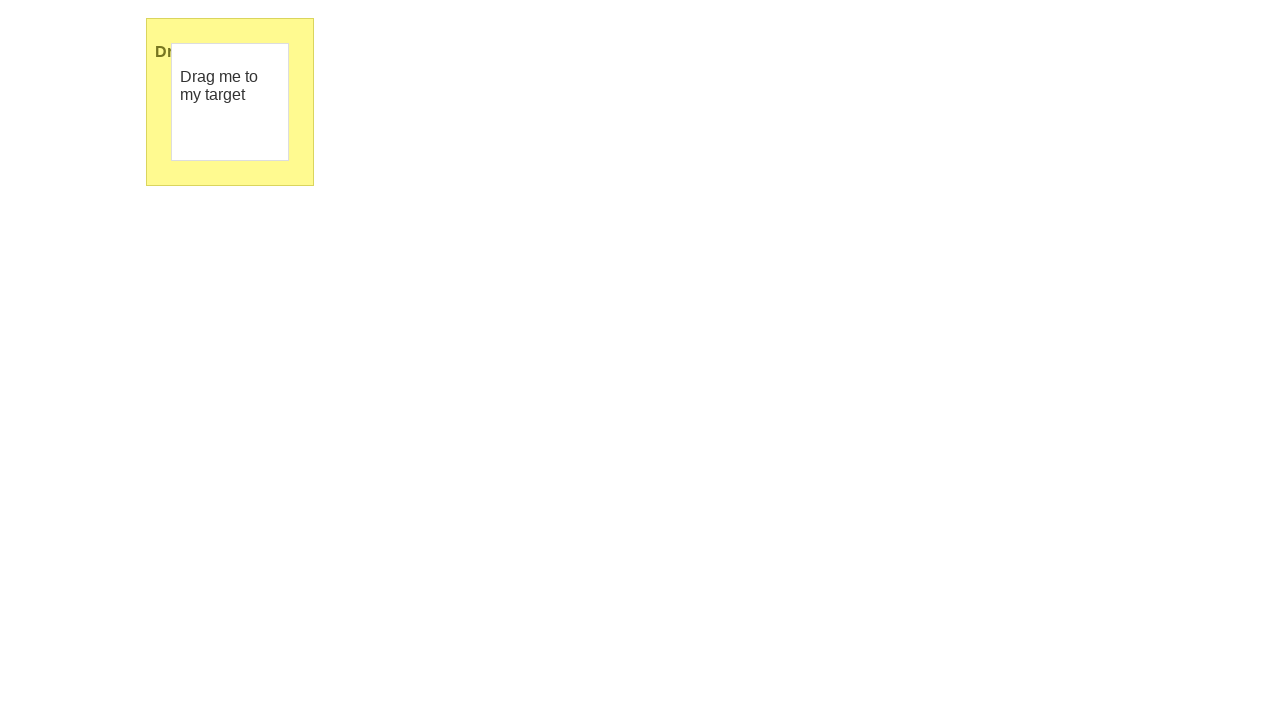

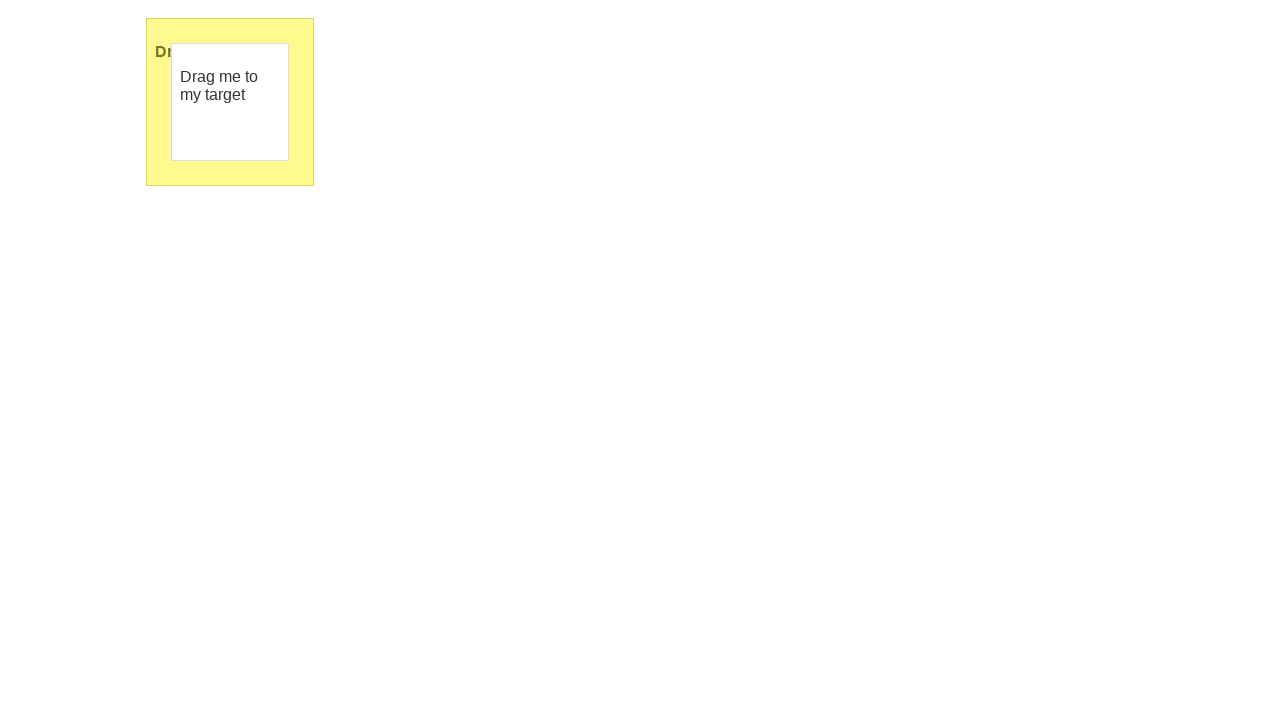